Tests the Catalog listing by verifying exactly 3 cats are listed and the third cat's name

Starting URL: https://cs1632.appspot.com/

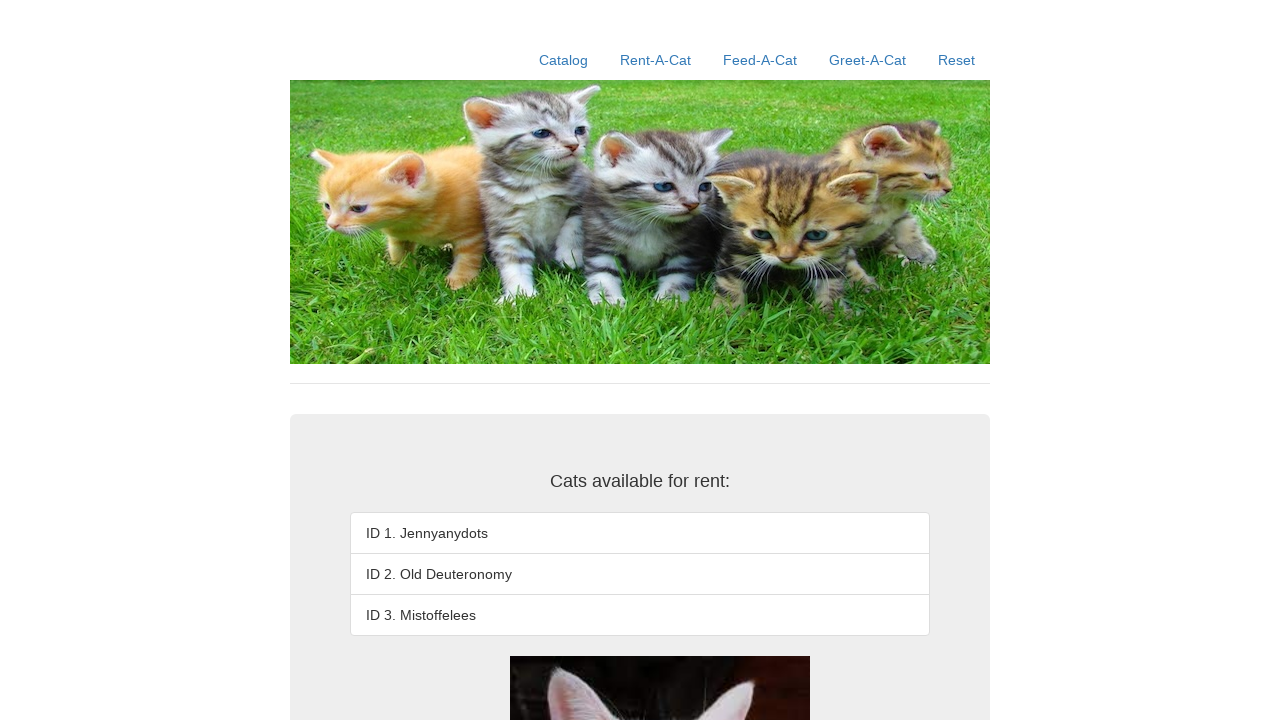

Set cookies to initial state (1=false, 2=false, 3=false)
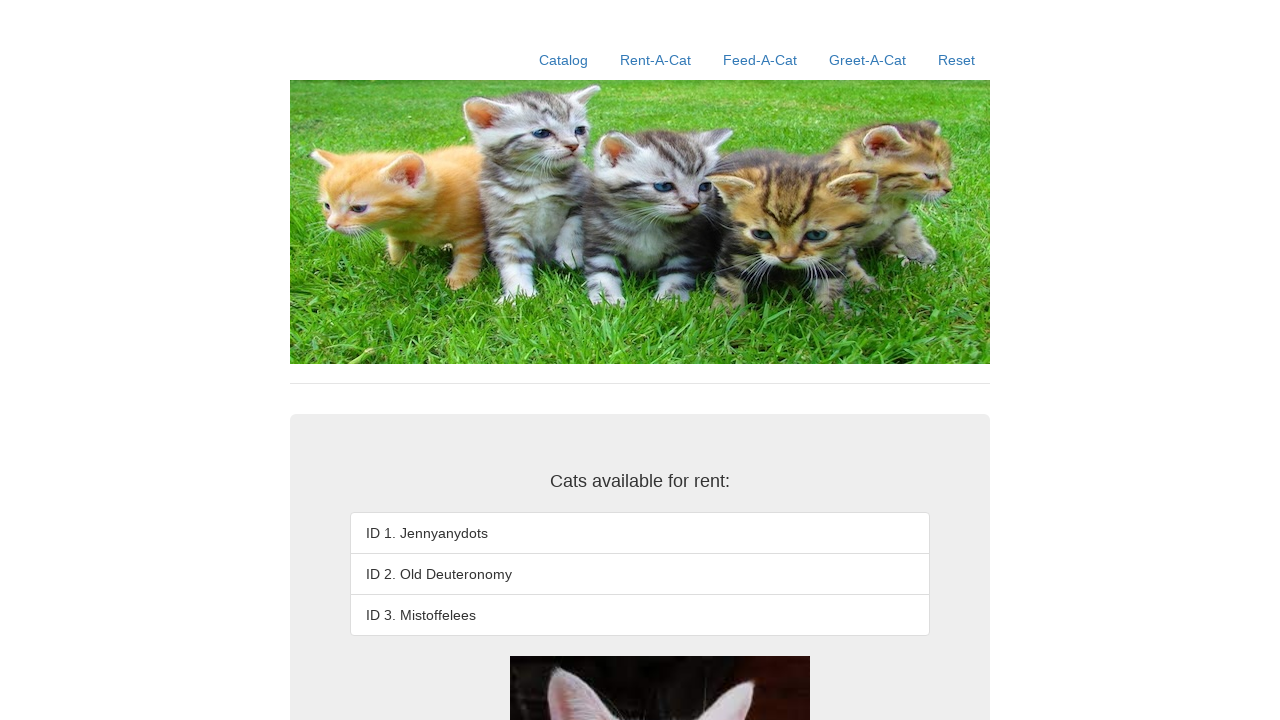

Clicked Catalog link to navigate to listing page at (564, 60) on a:text('Catalog')
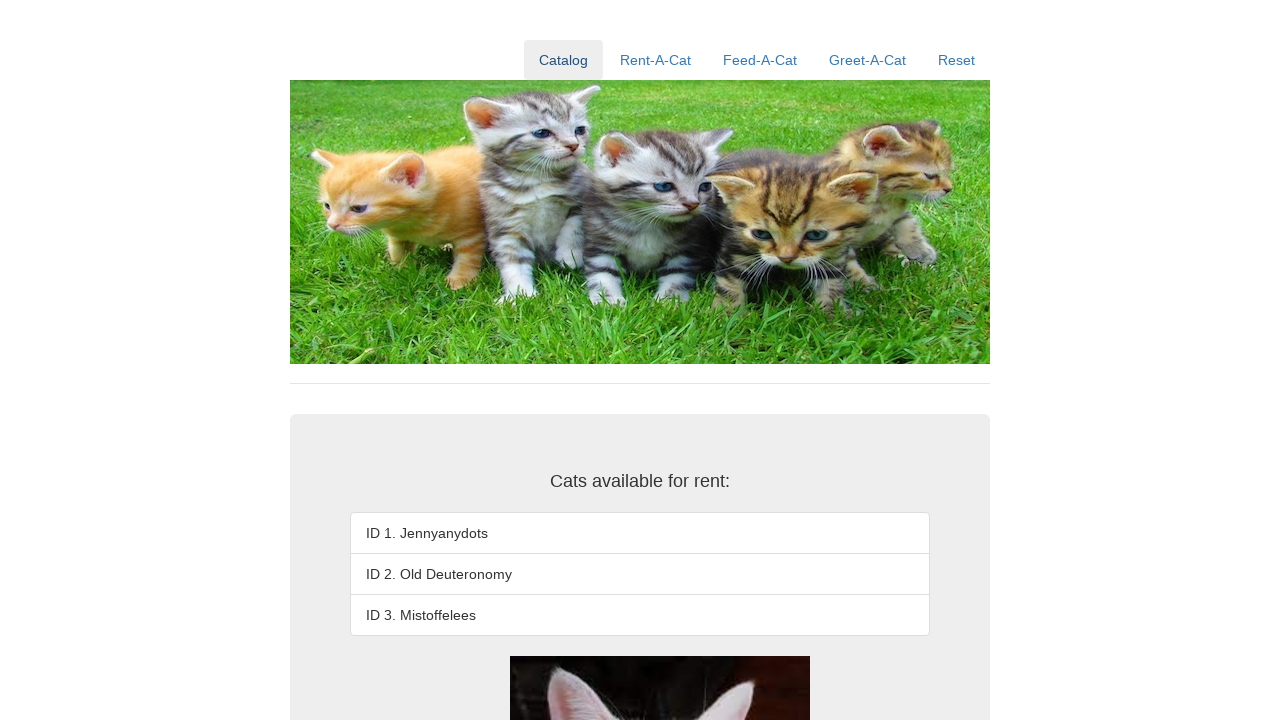

Verified that third cat listing item exists
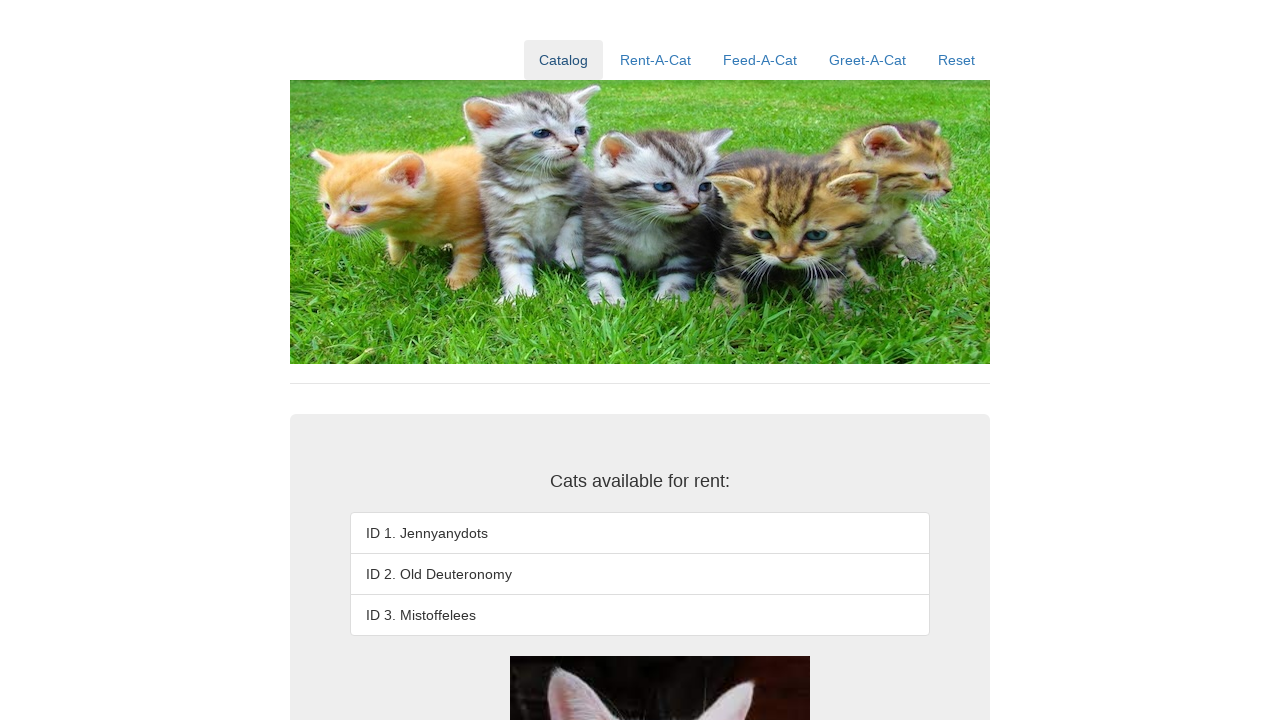

Verified that exactly 3 cats are listed (fourth item does not exist)
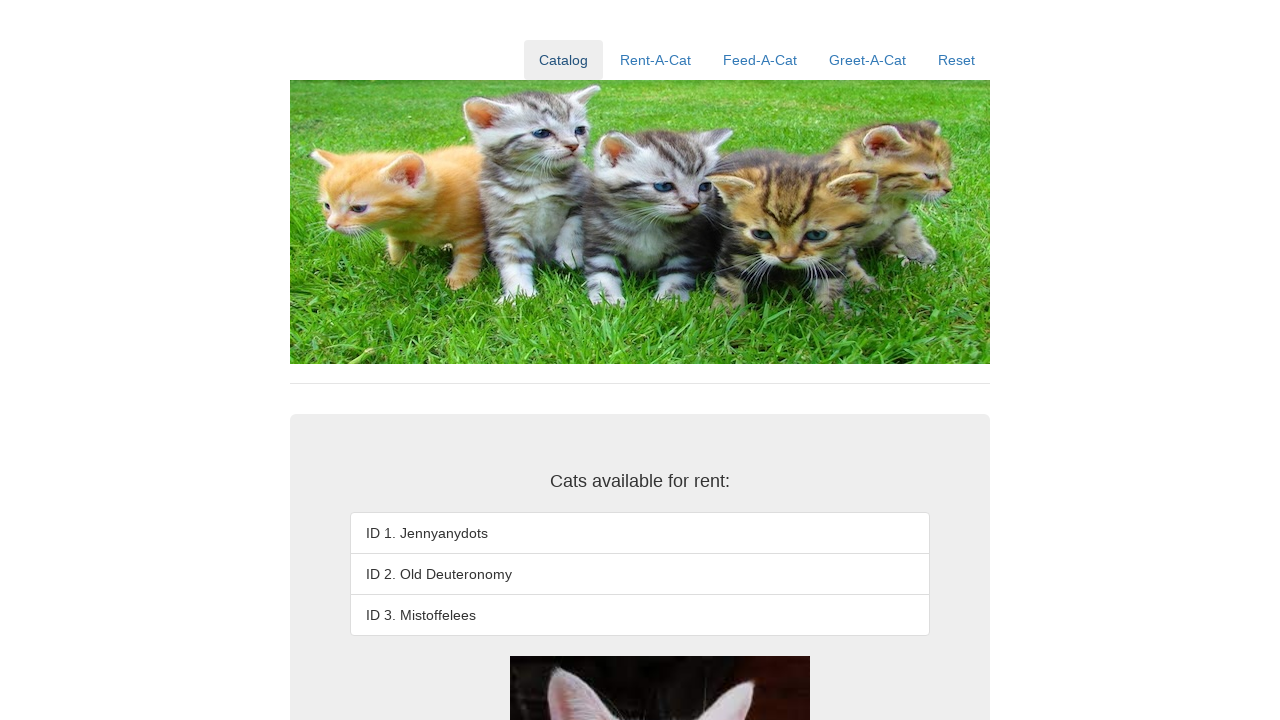

Verified third cat's name is 'ID 3. Mistoffelees'
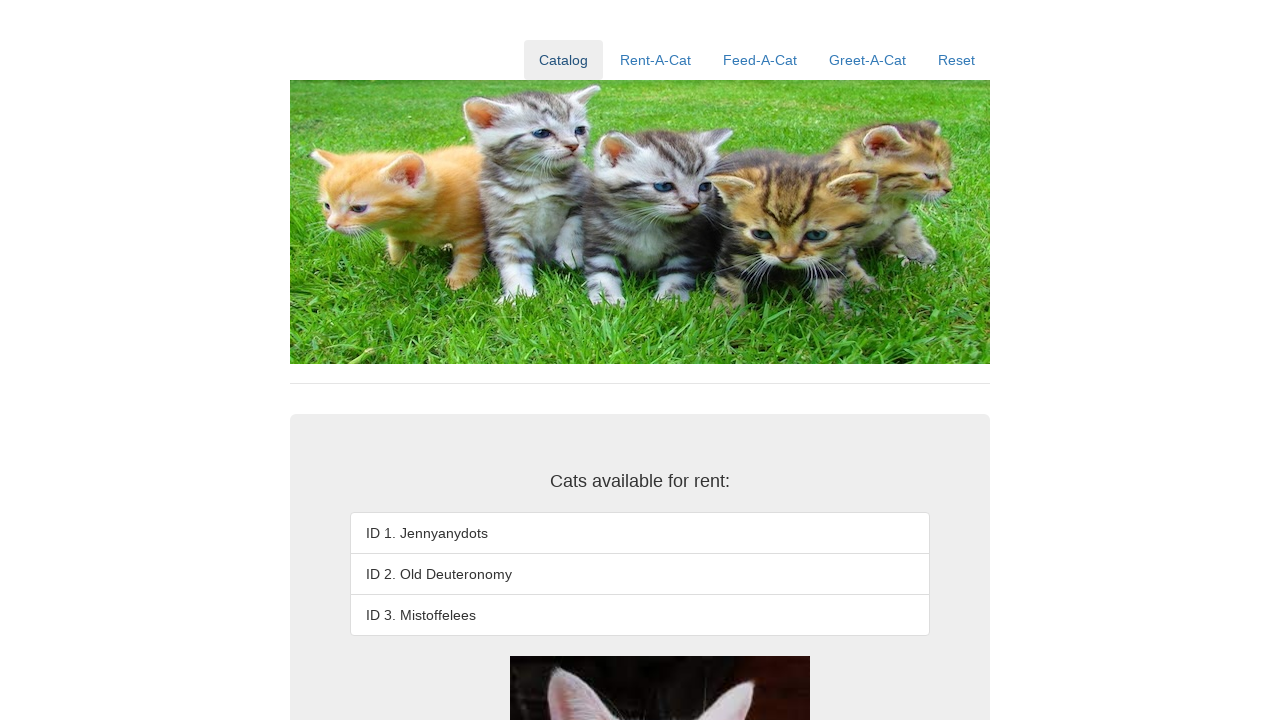

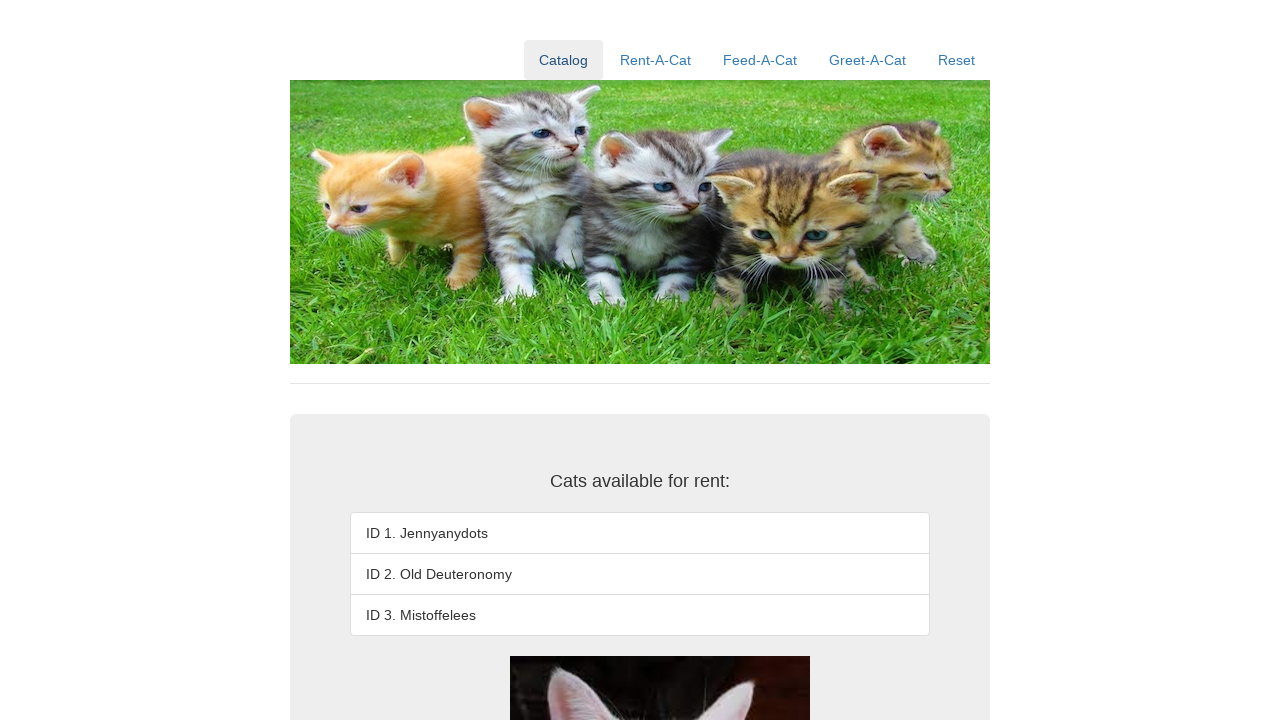